Navigates to a test blog page and verifies that a static HTML table with headings and data cells is present and properly loaded.

Starting URL: https://omayo.blogspot.com/

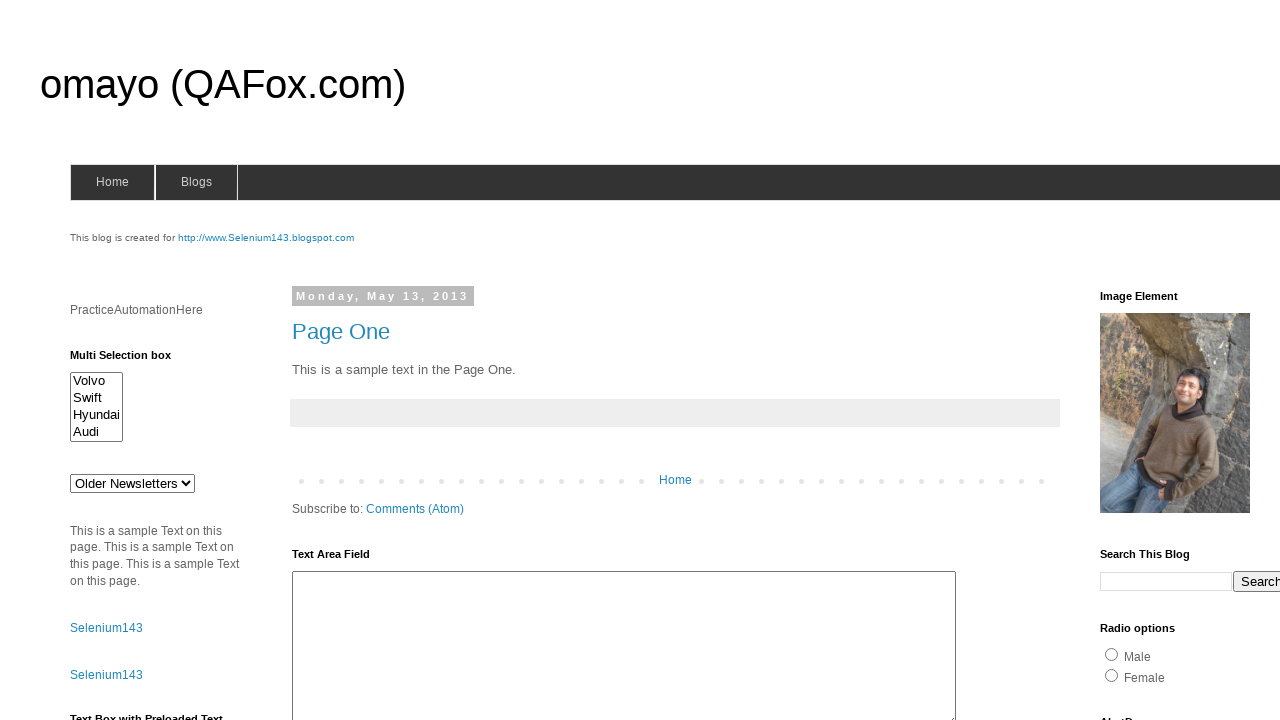

Navigated to https://omayo.blogspot.com/
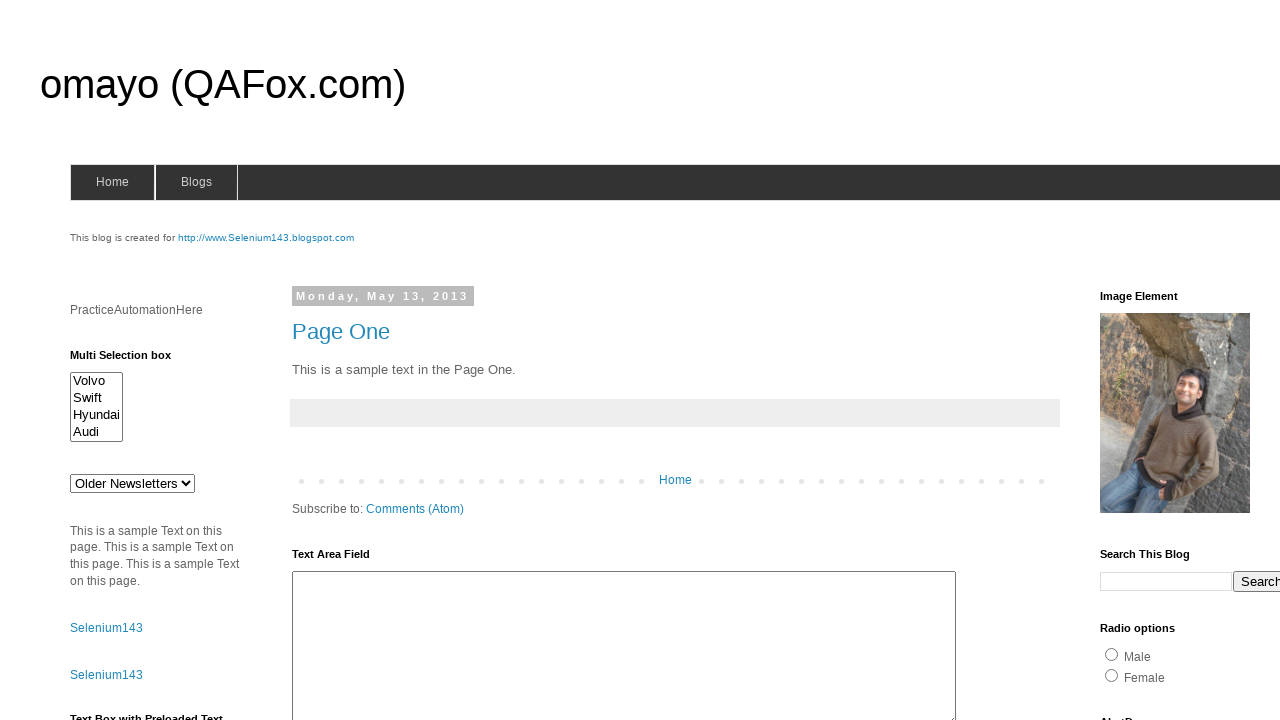

Static table with id 'table1' loaded on the page
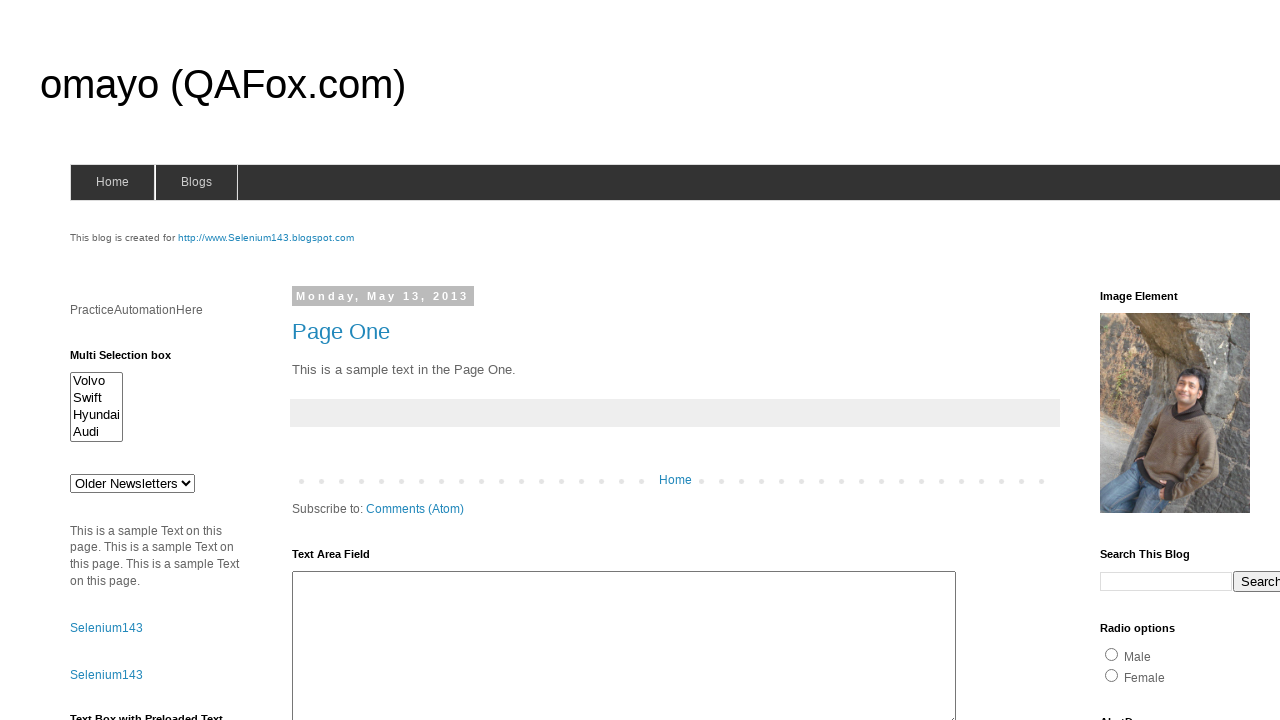

Table headings (th elements) verified to be present
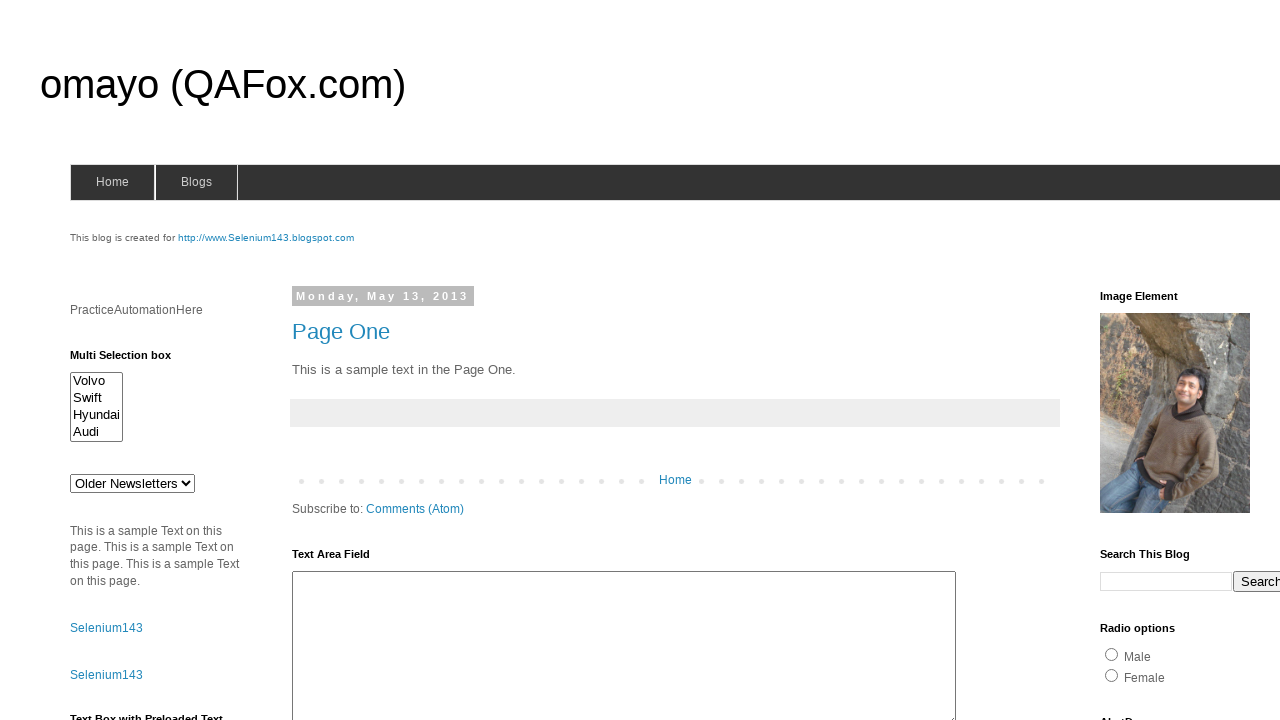

Table data cells (td elements) verified to be present
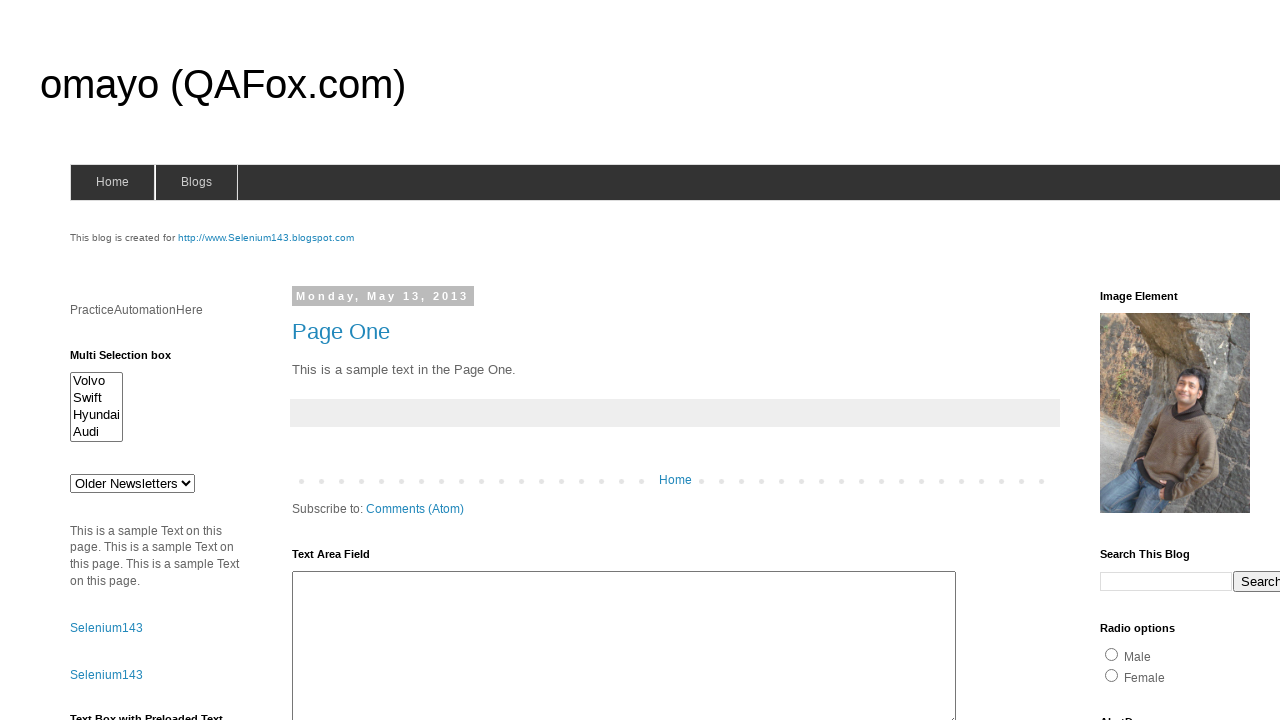

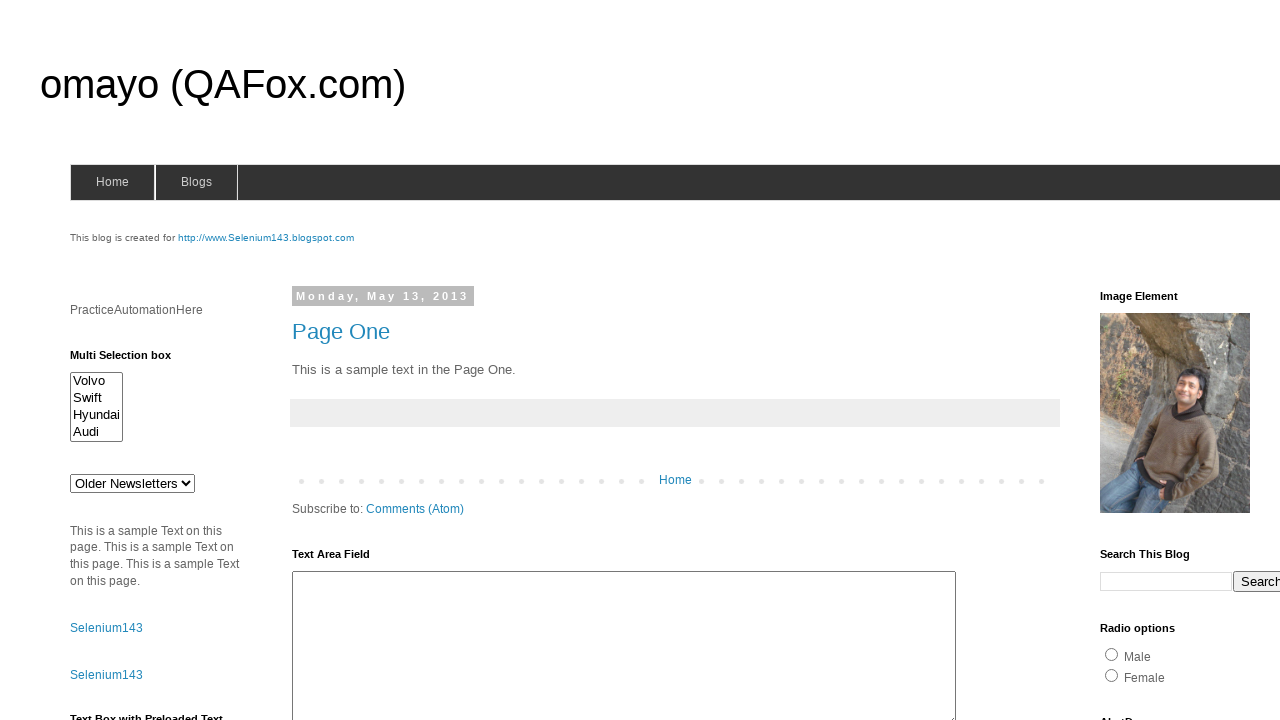